Navigates to the Greens Technology Selenium course content page and loads it.

Starting URL: http://greenstech.in/selenium-course-content.html

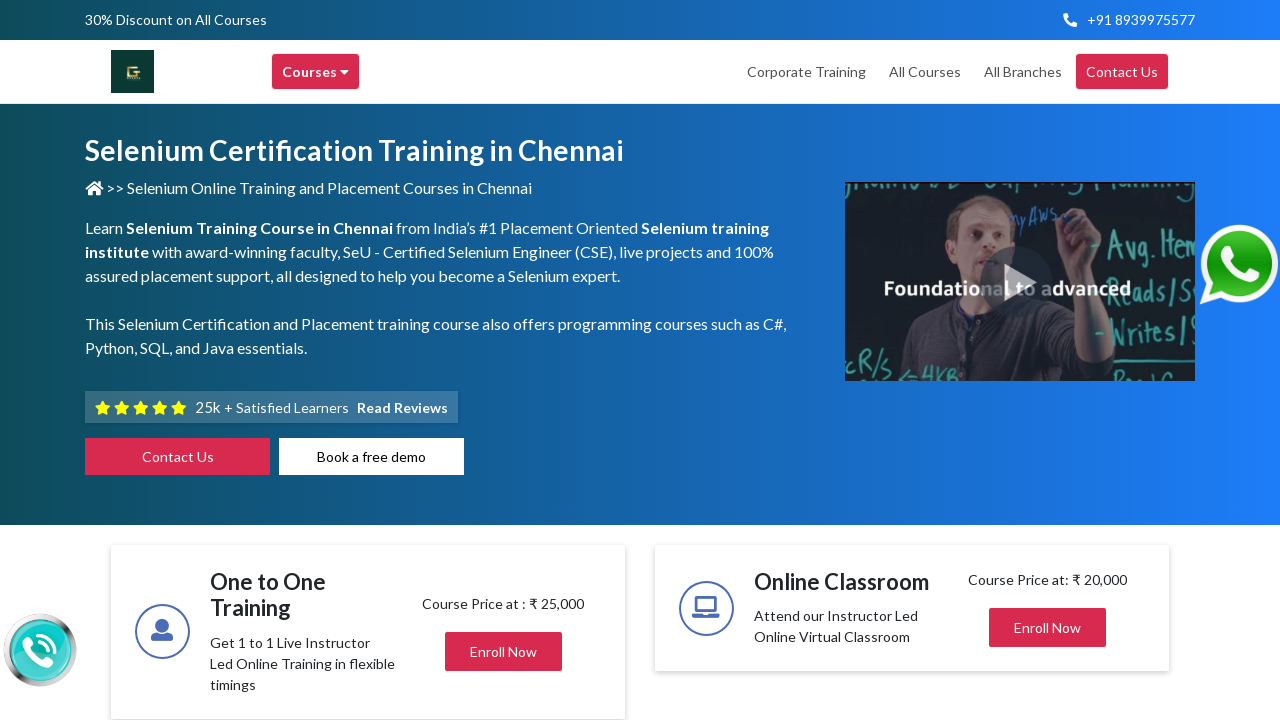

Waited for page to reach domcontentloaded state on Greens Technology Selenium course content page
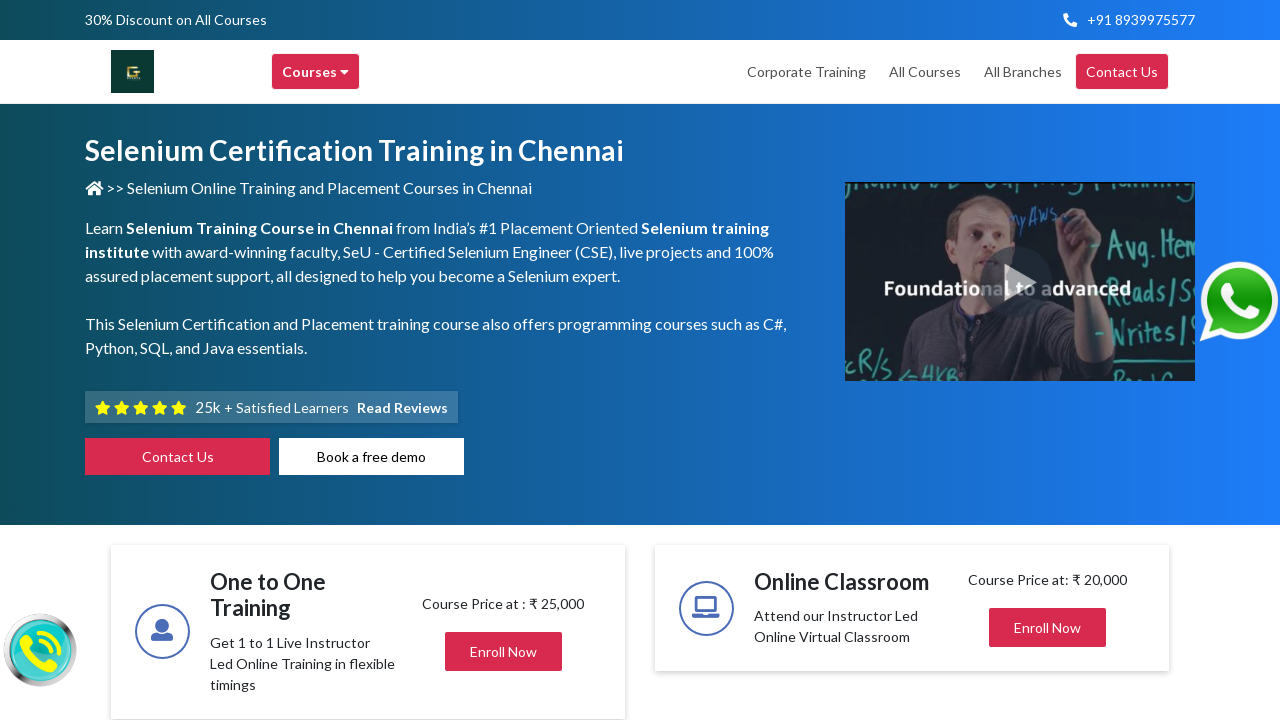

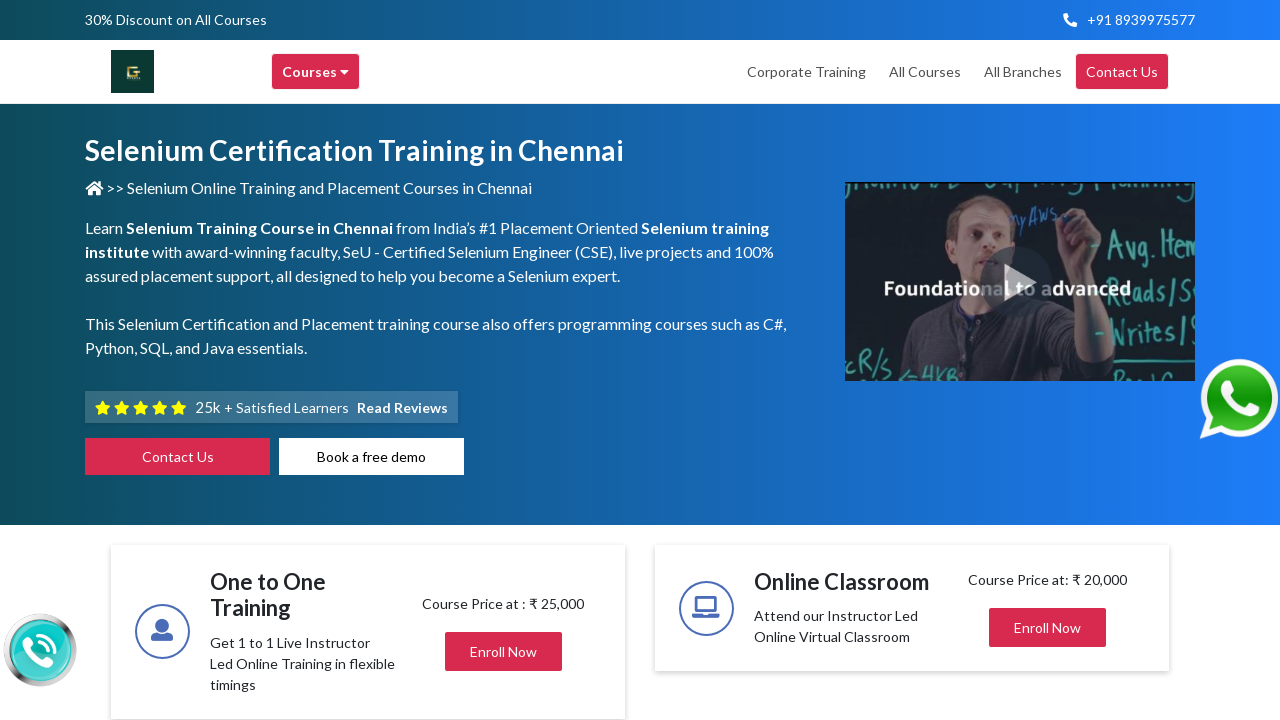